Navigates to the ADATA news page and waits for news card items to load, verifying that the news content is displayed properly.

Starting URL: https://www.adata.com/in/news/

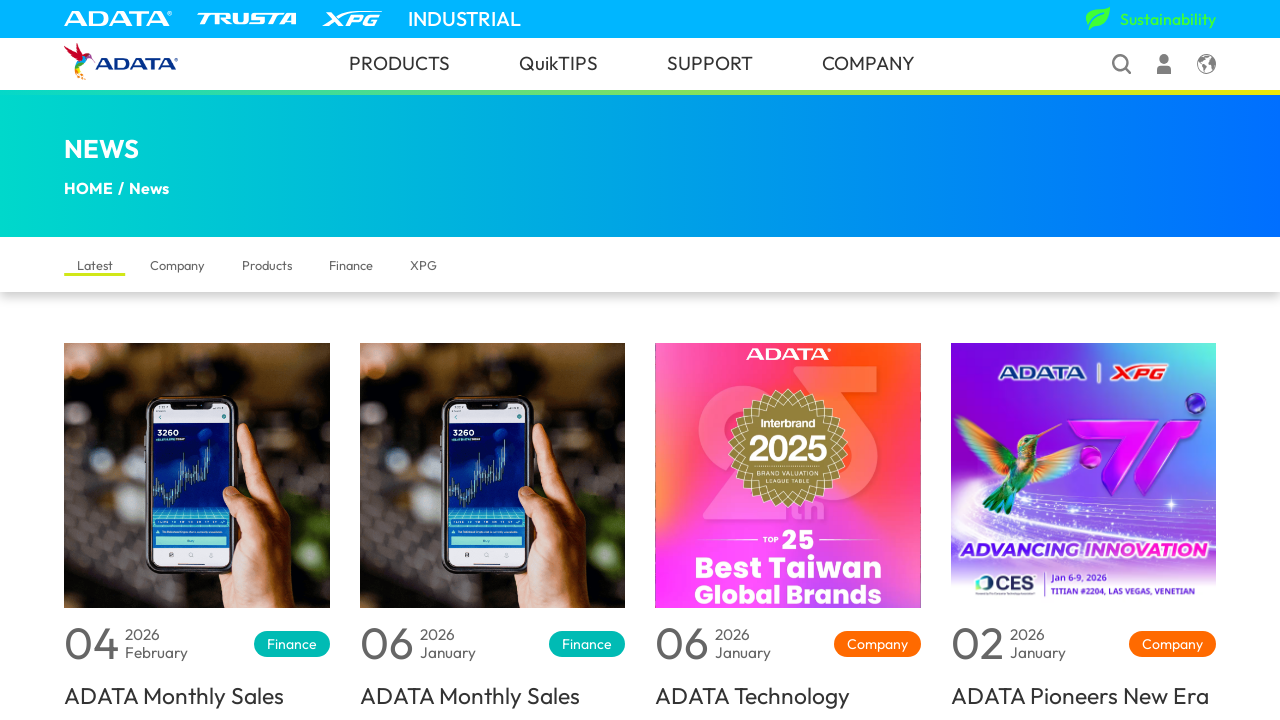

Navigated to ADATA news page
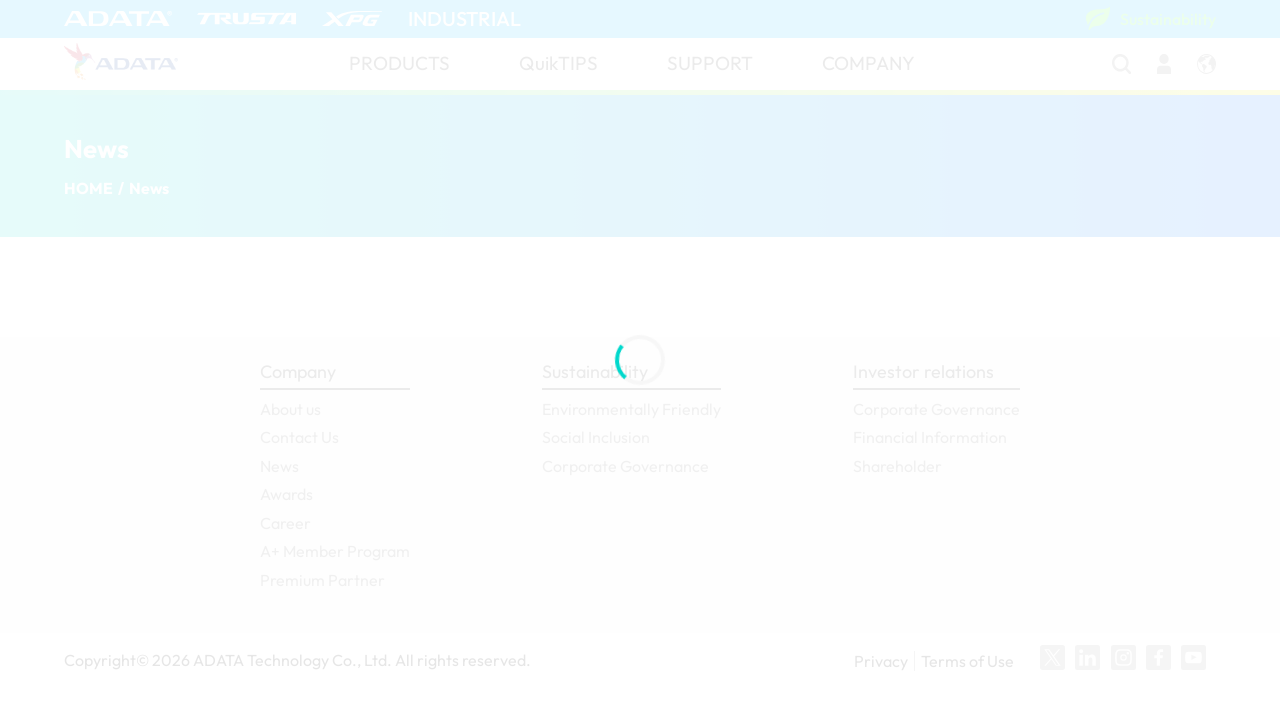

News card items loaded successfully
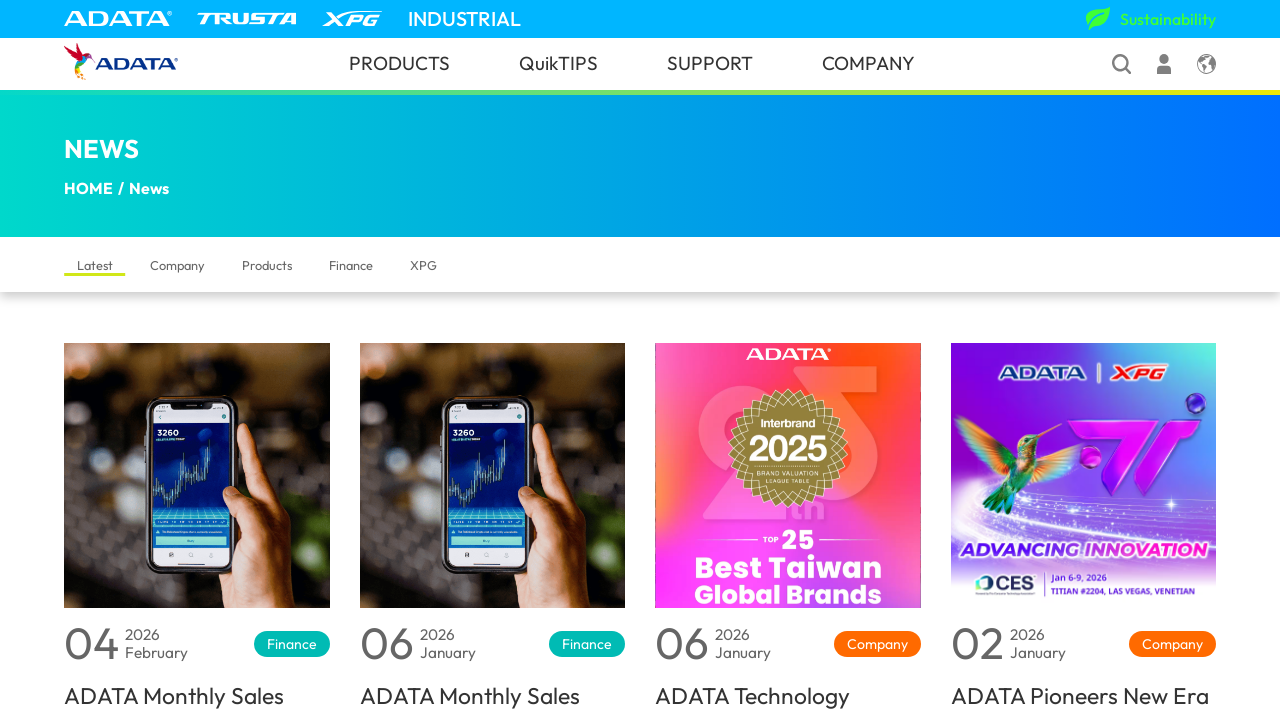

Located all news card elements
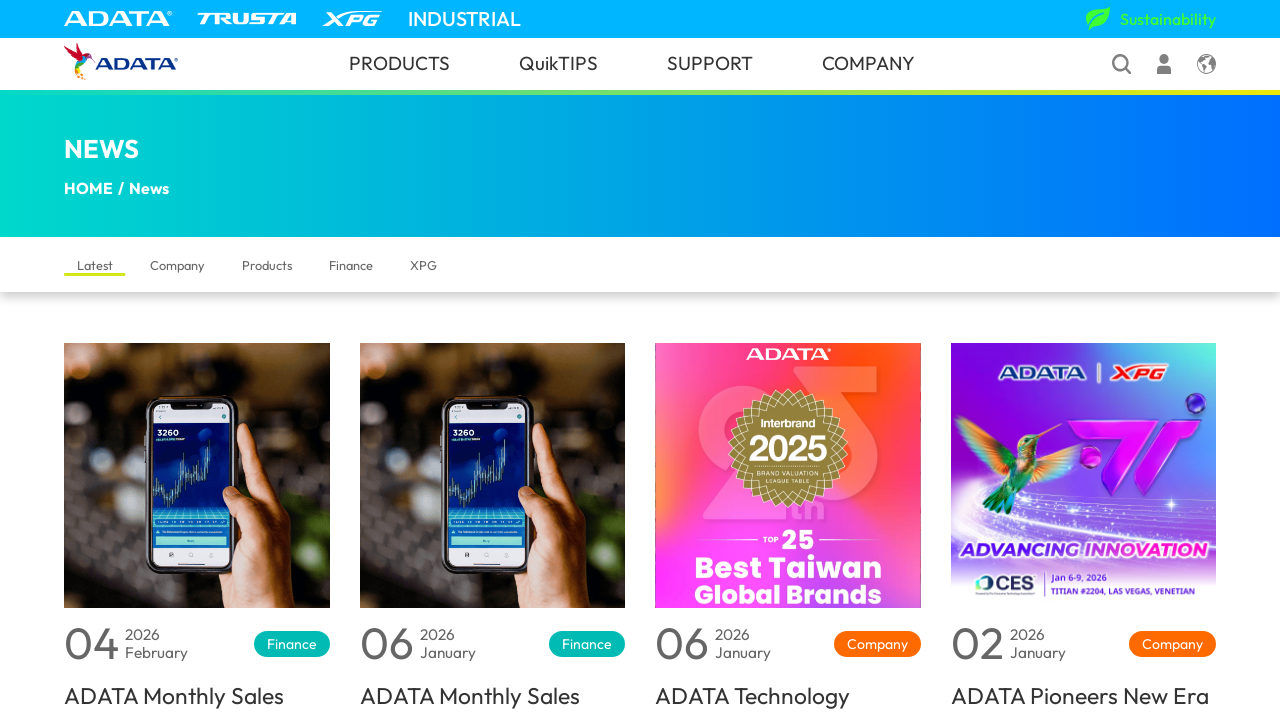

First news card became visible
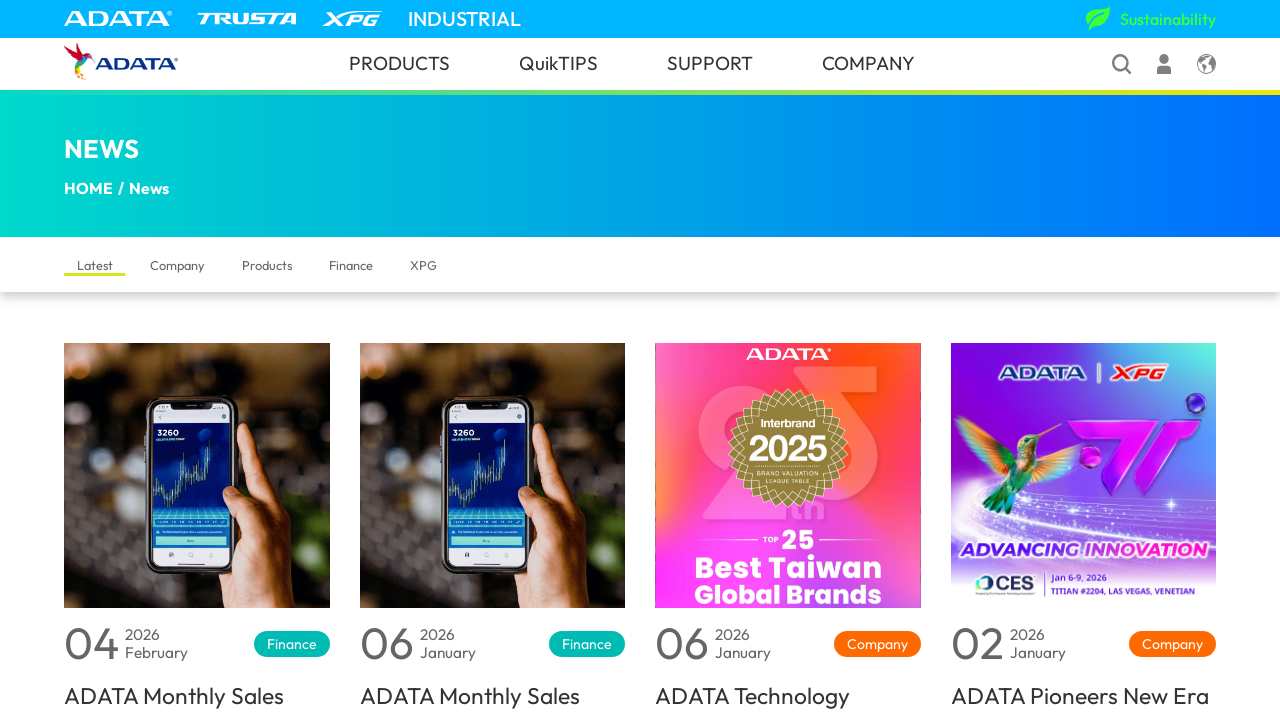

News titles loaded and are visible
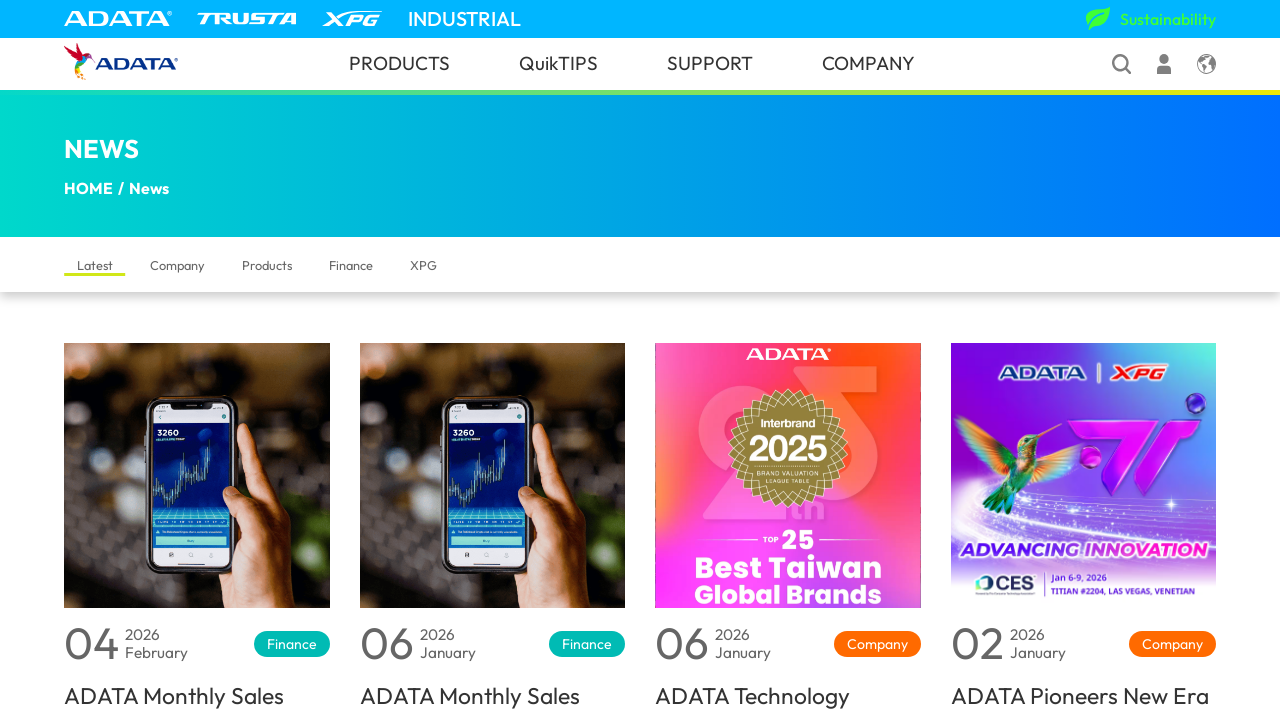

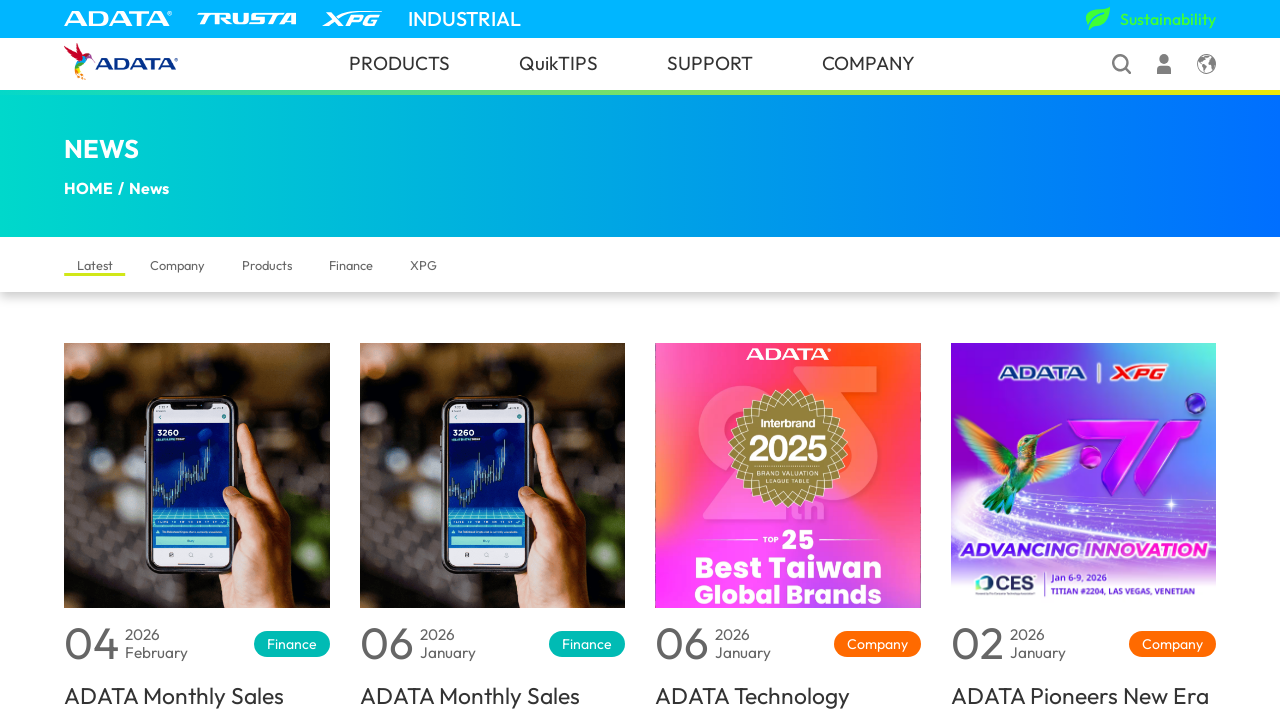